Navigates to a page that opens new tabs to demonstrate browser window management

Starting URL: https://practice.cydeo.com/open_new_tab

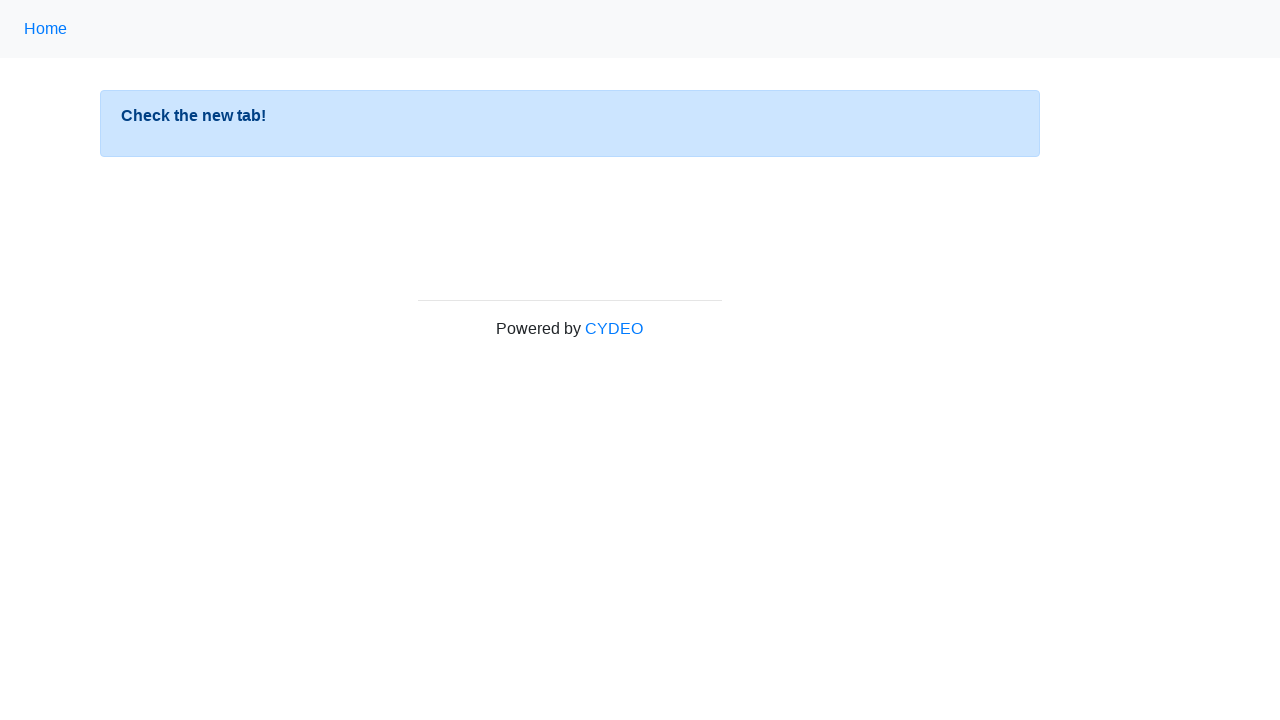

Navigated to page that opens new tabs at https://practice.cydeo.com/open_new_tab
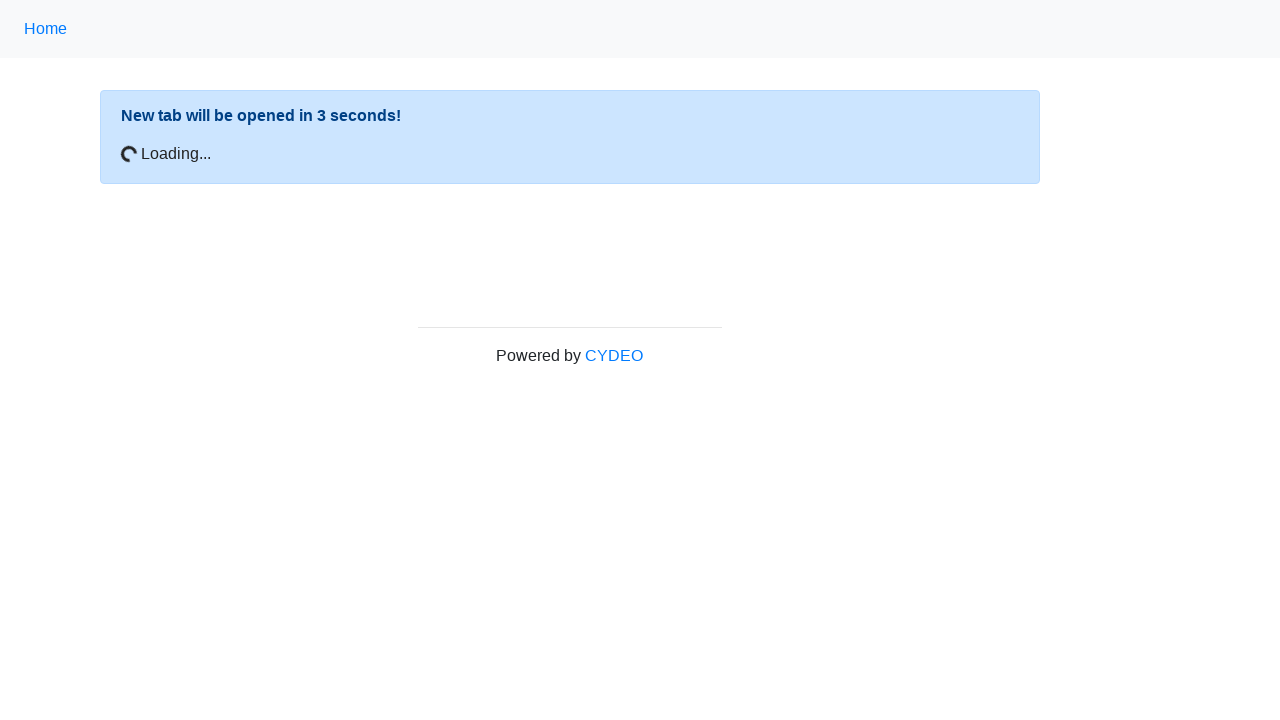

Waited 5 seconds for page to fully load and new tabs to open
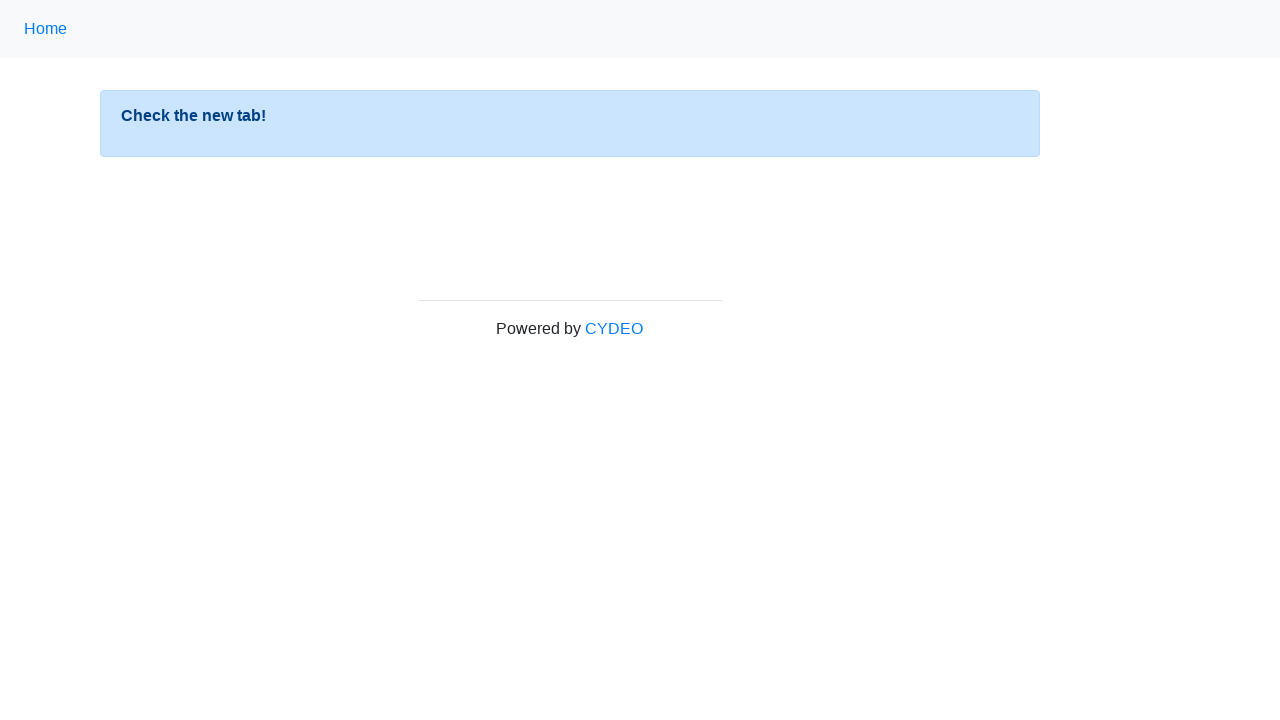

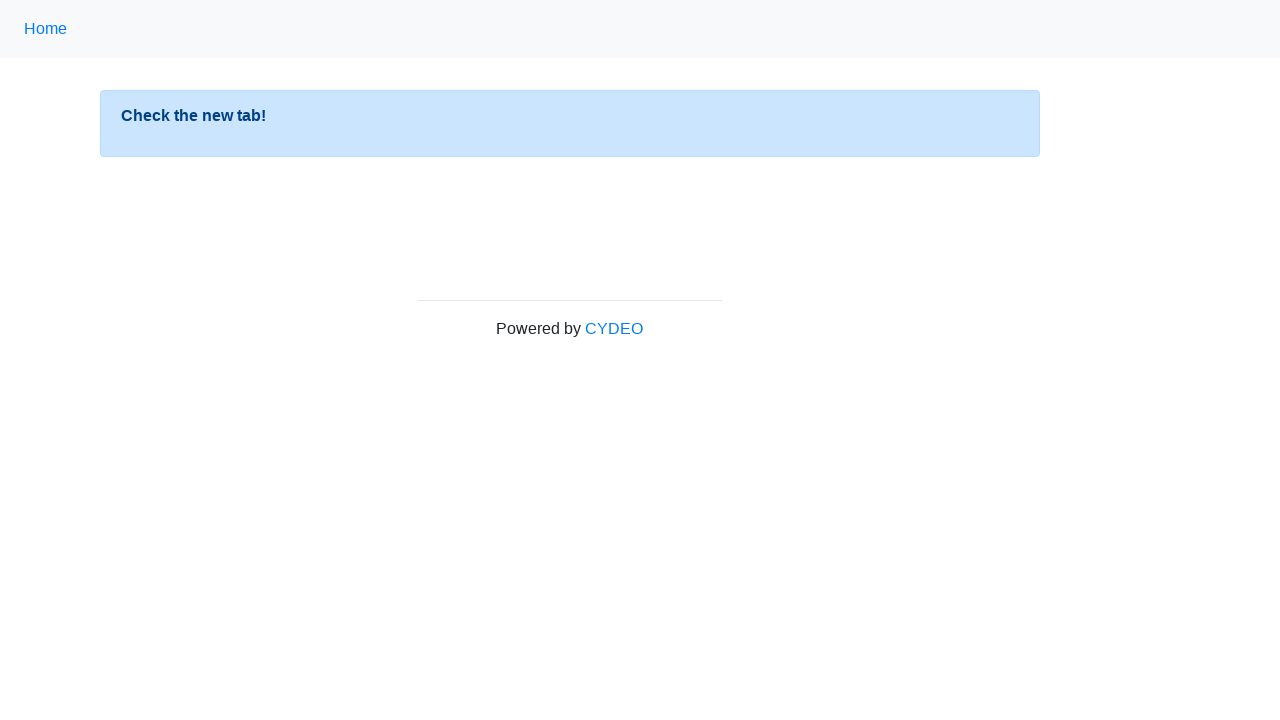